Tests that clicking the Contact link in the navbar navigates to the contact section of the page.

Starting URL: https://nadildulran.netlify.app/

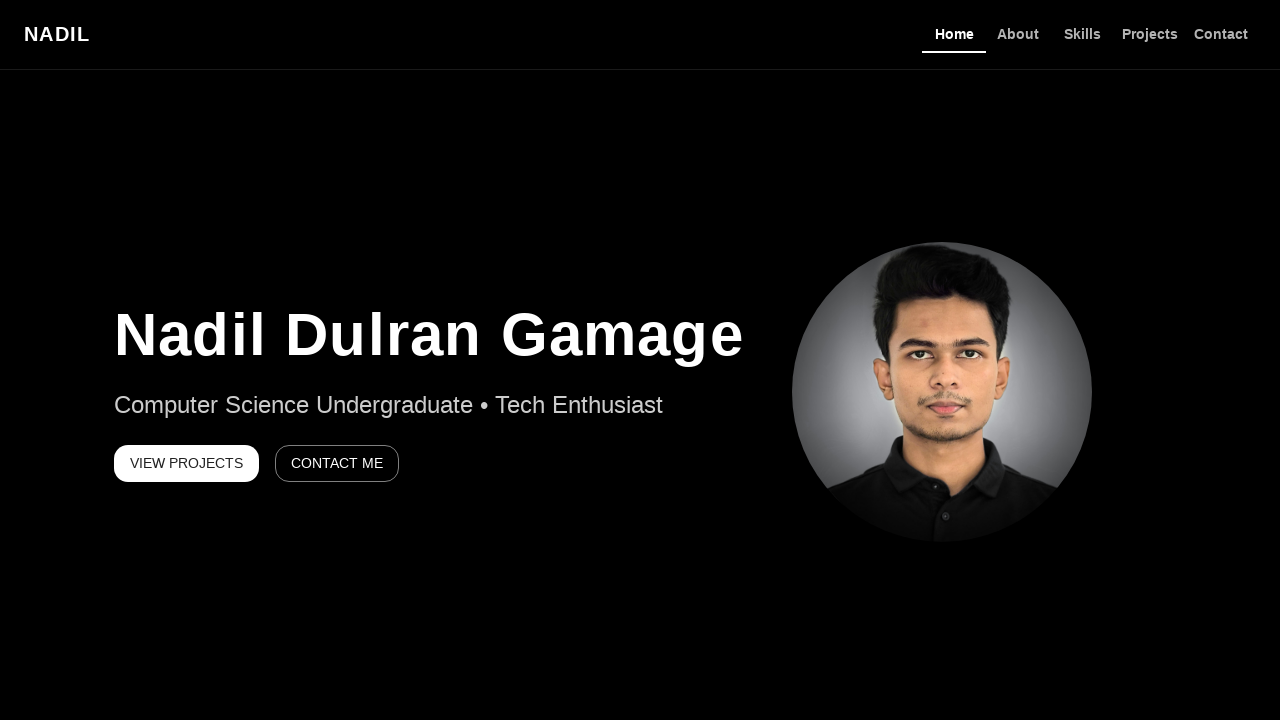

Waited for page to reach domcontentloaded state
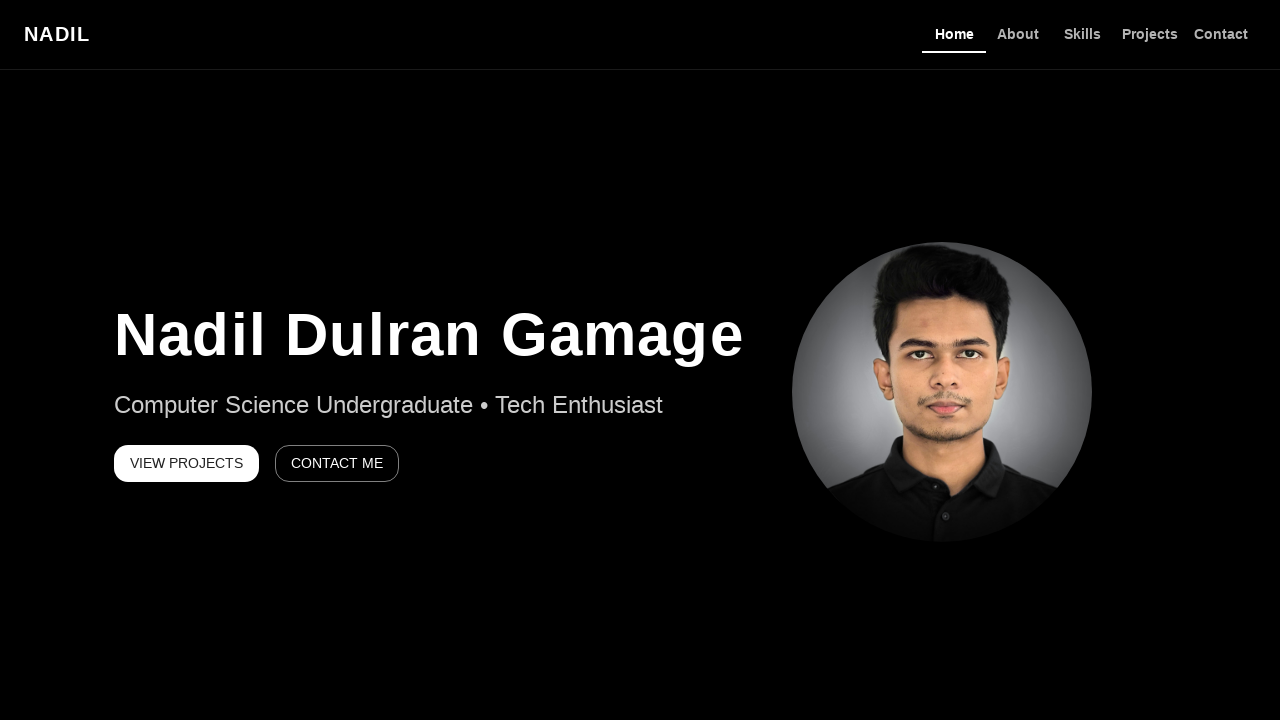

Root element loaded
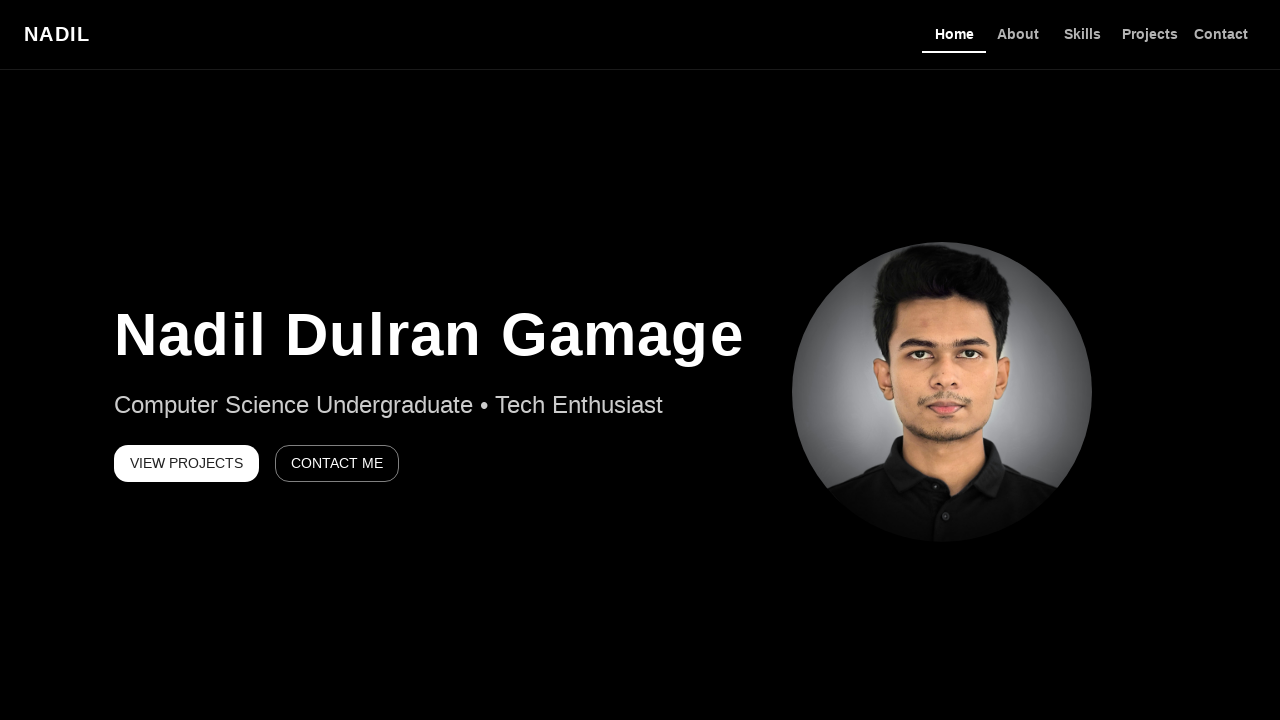

Located Contact link by href attribute
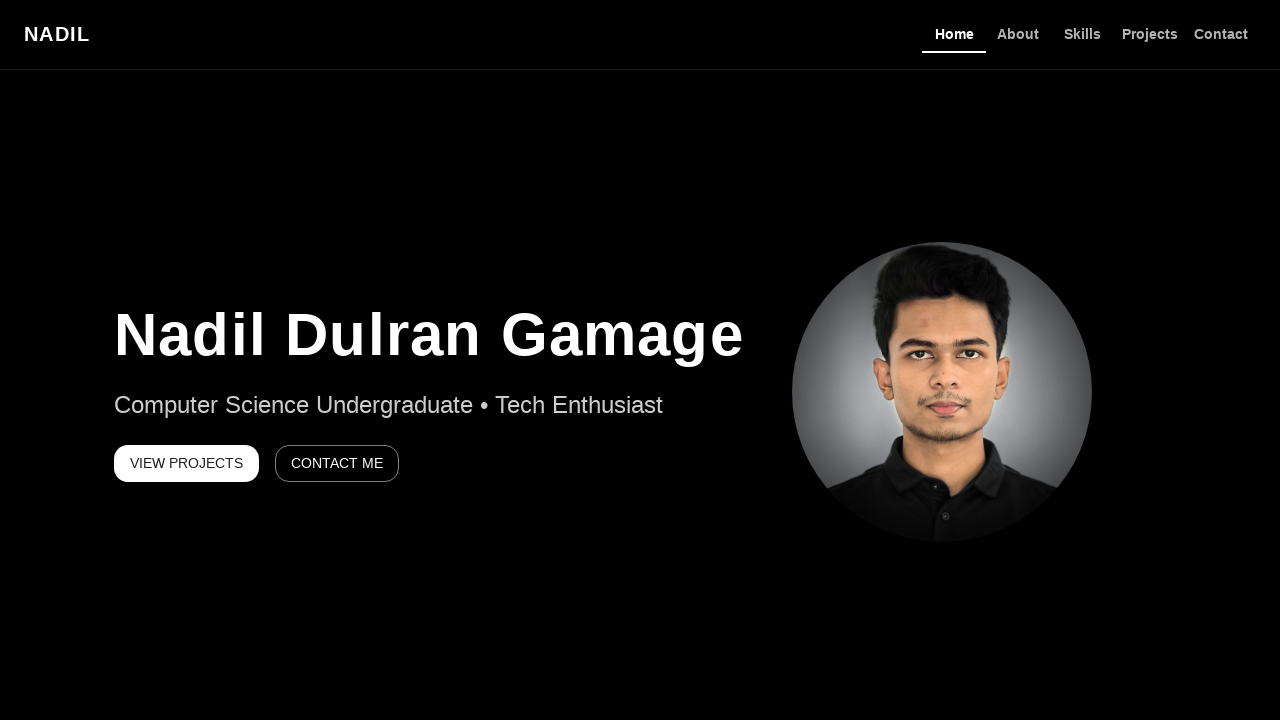

Contact link not found by href, located Contact button in header
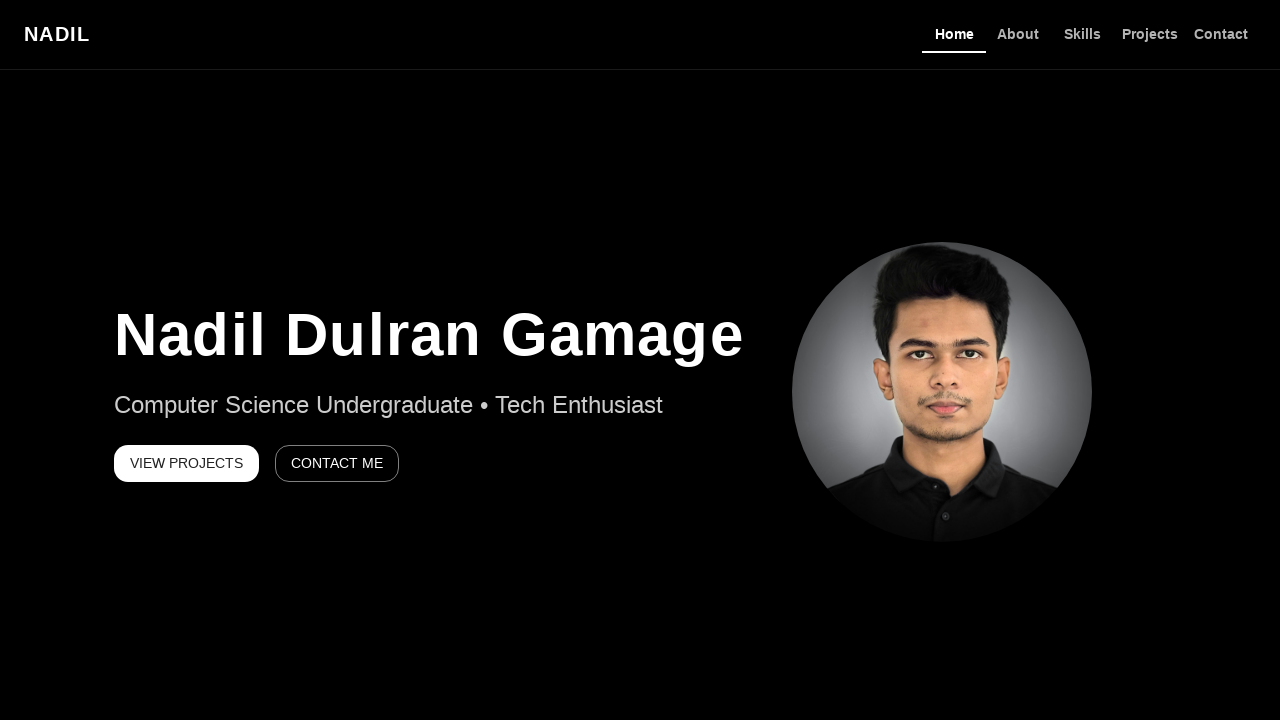

Clicked Contact link/button in navbar at (1221, 34) on xpath=//header//button[normalize-space()='Contact'] >> nth=0
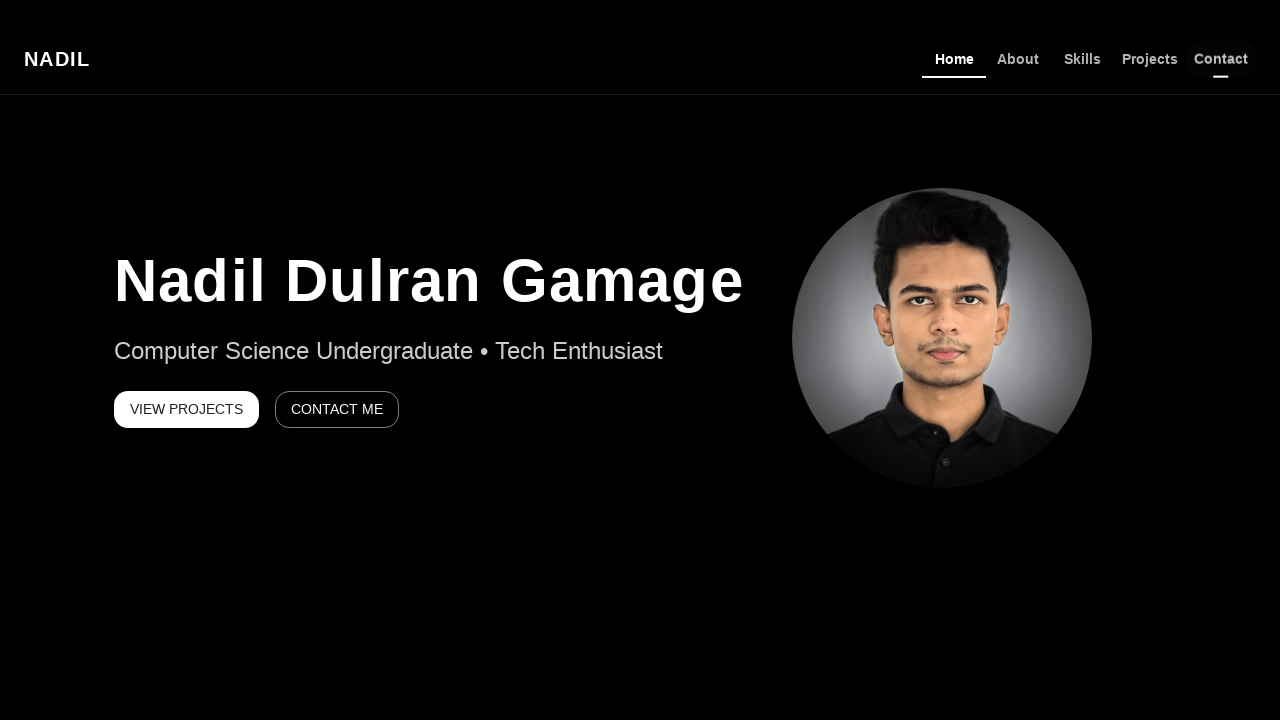

Navigated to contact section - Contact heading is visible
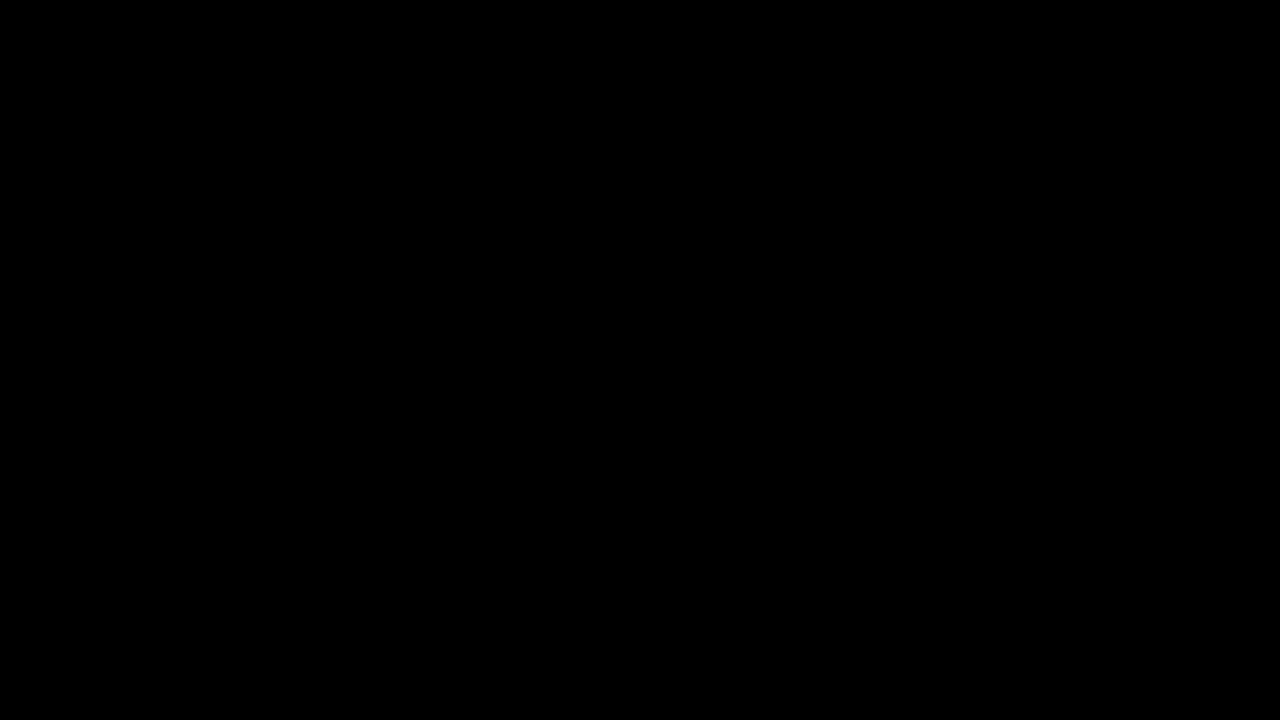

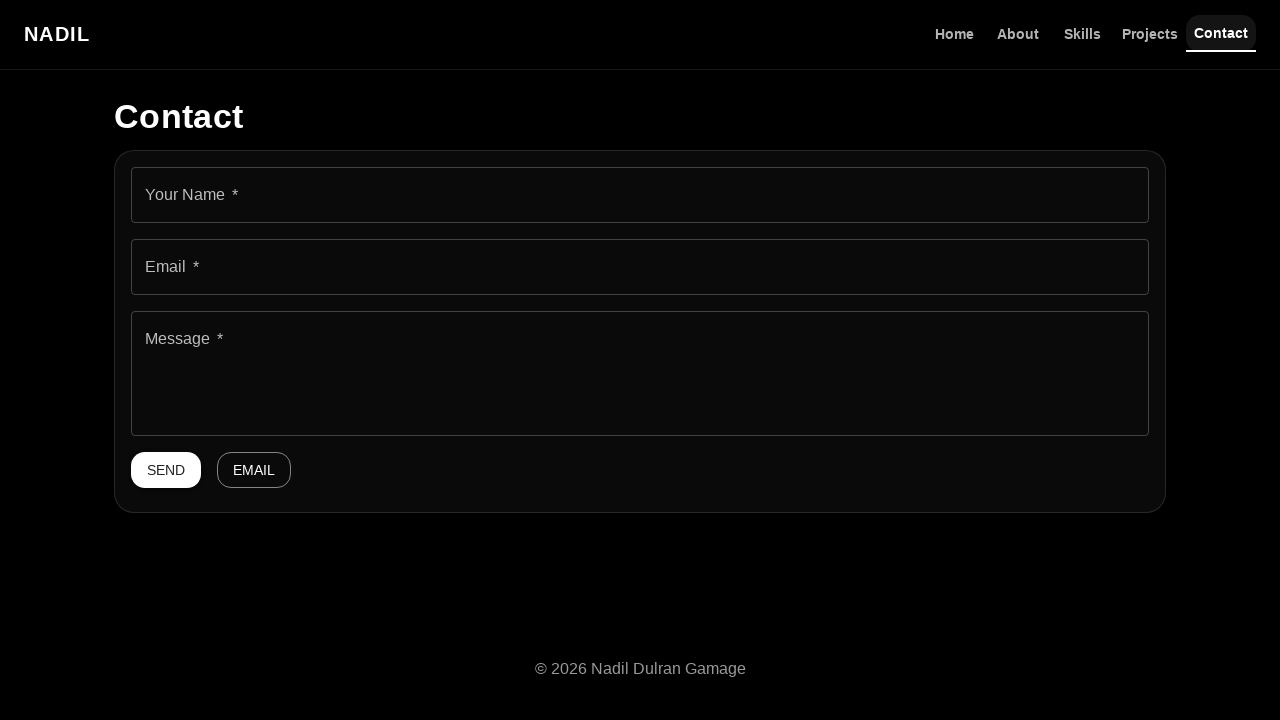